Clicks the "Edit" link on LetCode test page and verifies the Input heading is visible

Starting URL: https://letcode.in/test

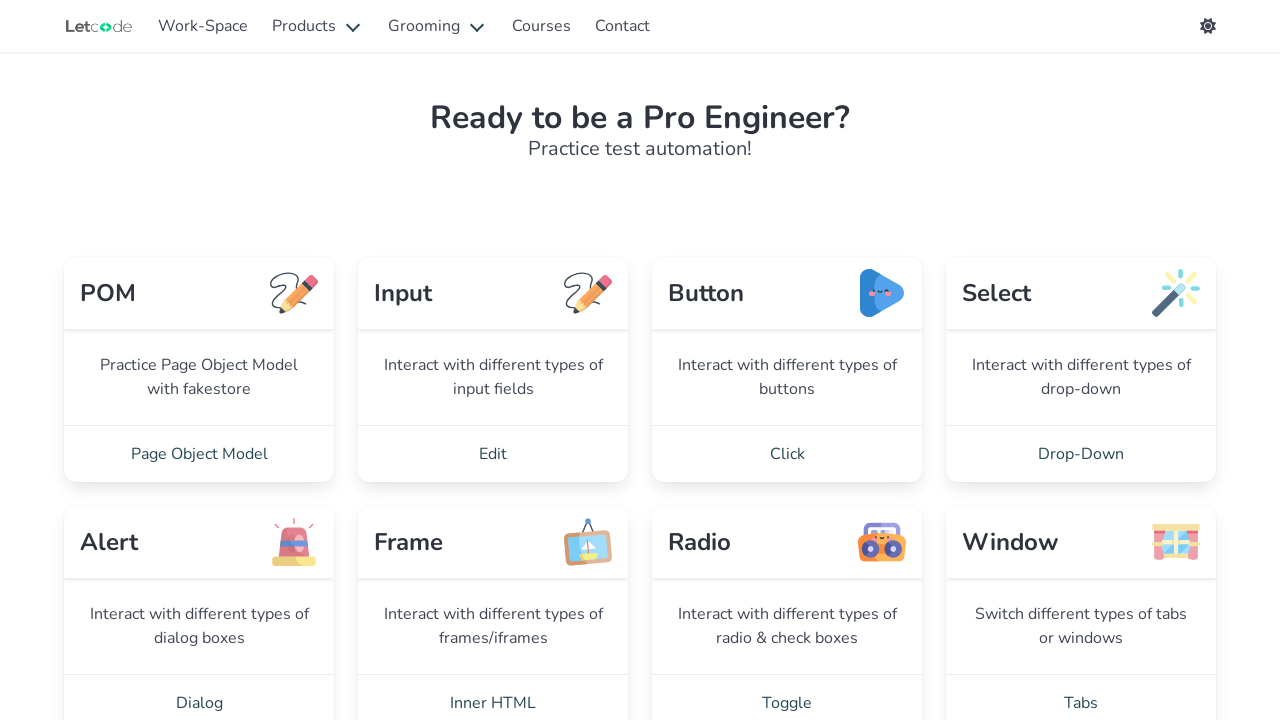

Clicked the 'Edit' link on LetCode test page at (493, 454) on internal:role=link[name="Edit"i]
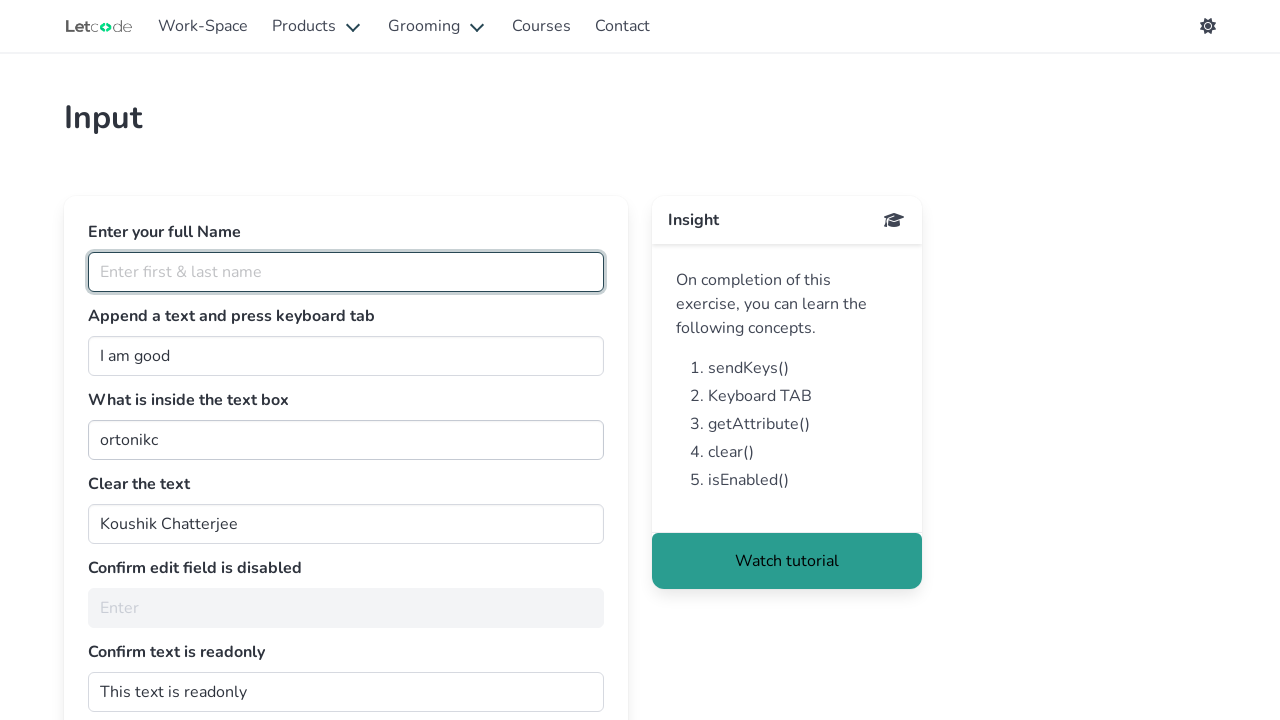

Verified that the 'Input' heading is visible
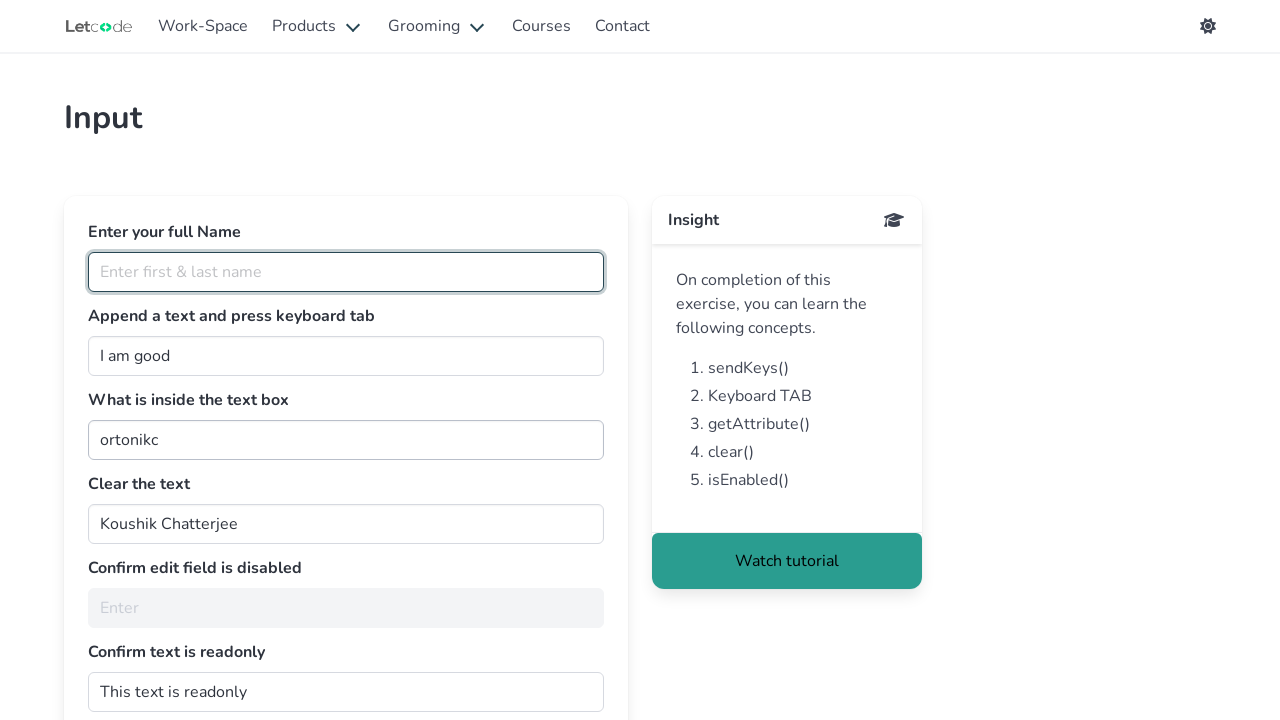

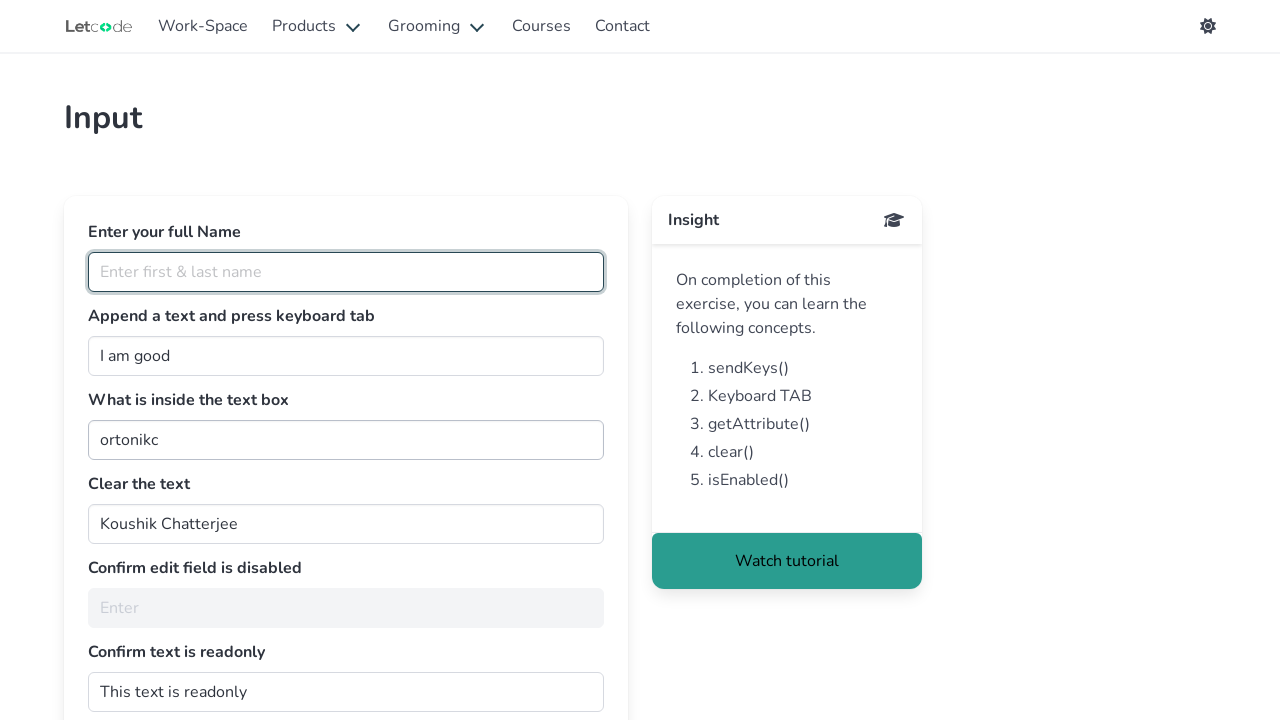